Tests drag and drop functionality by dragging an element from source to target location

Starting URL: http://crossbrowsertesting.github.io/drag-and-drop.html

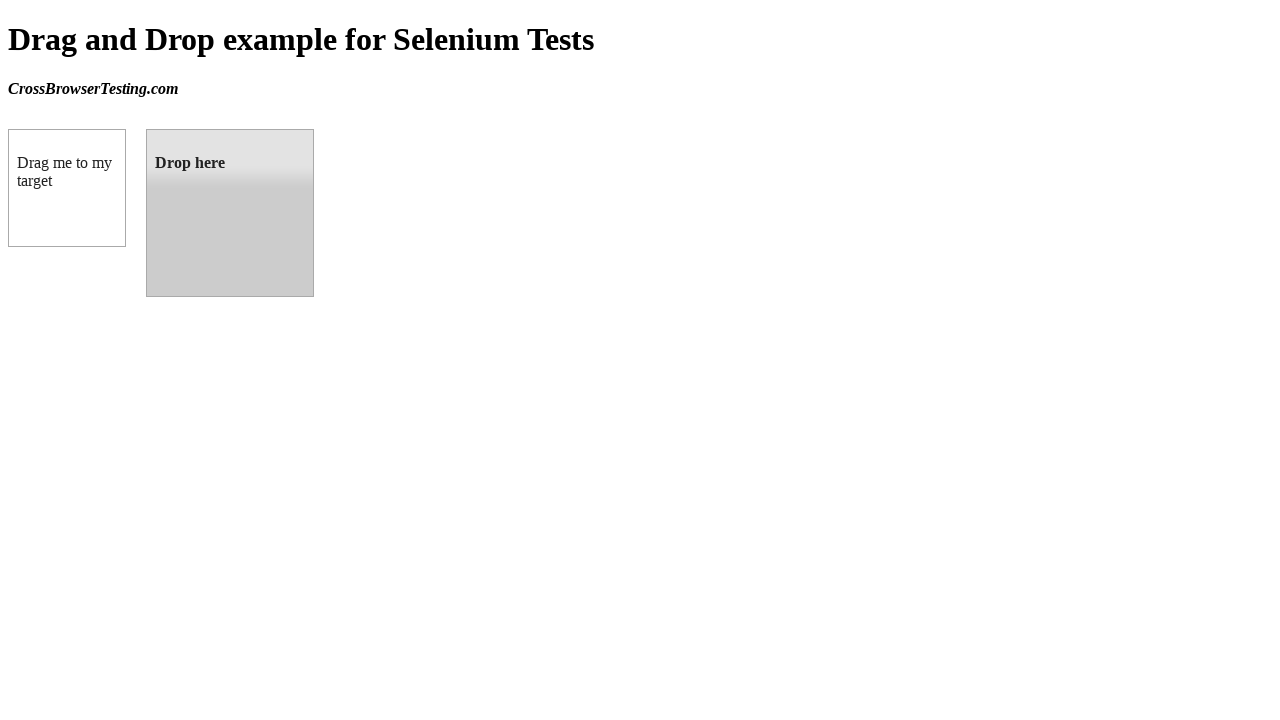

Navigated to drag and drop test page
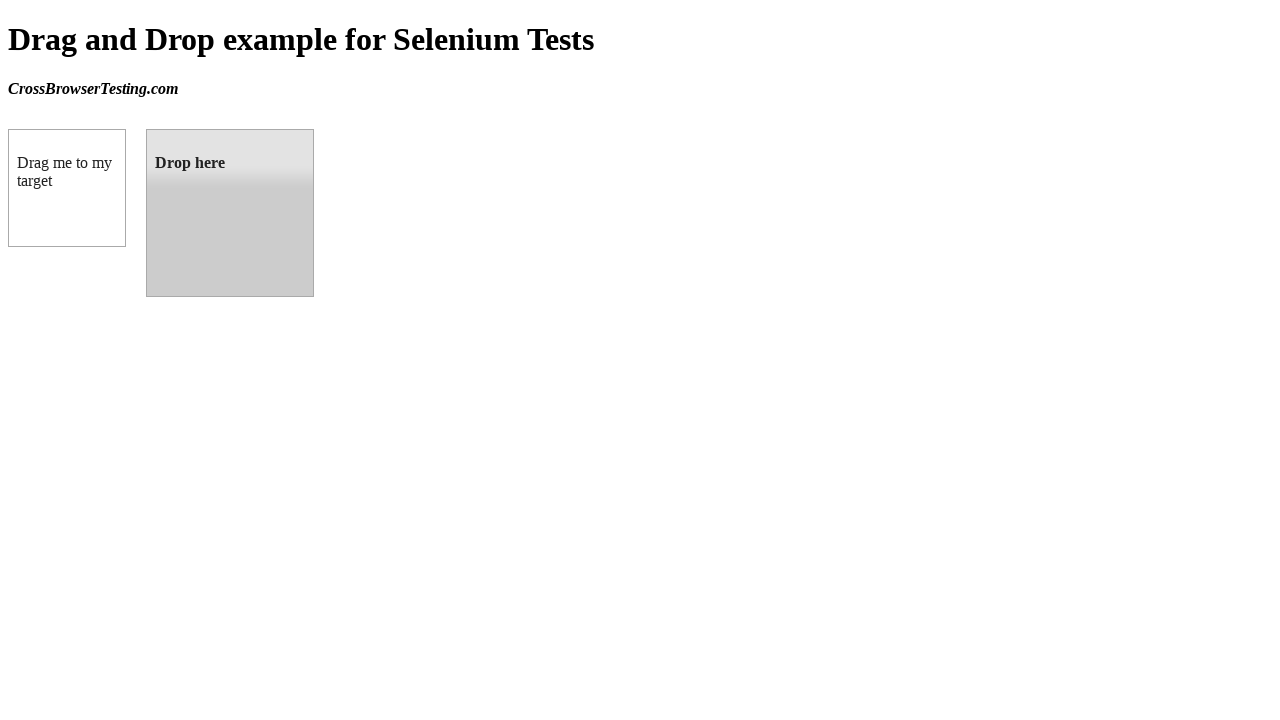

Located draggable element
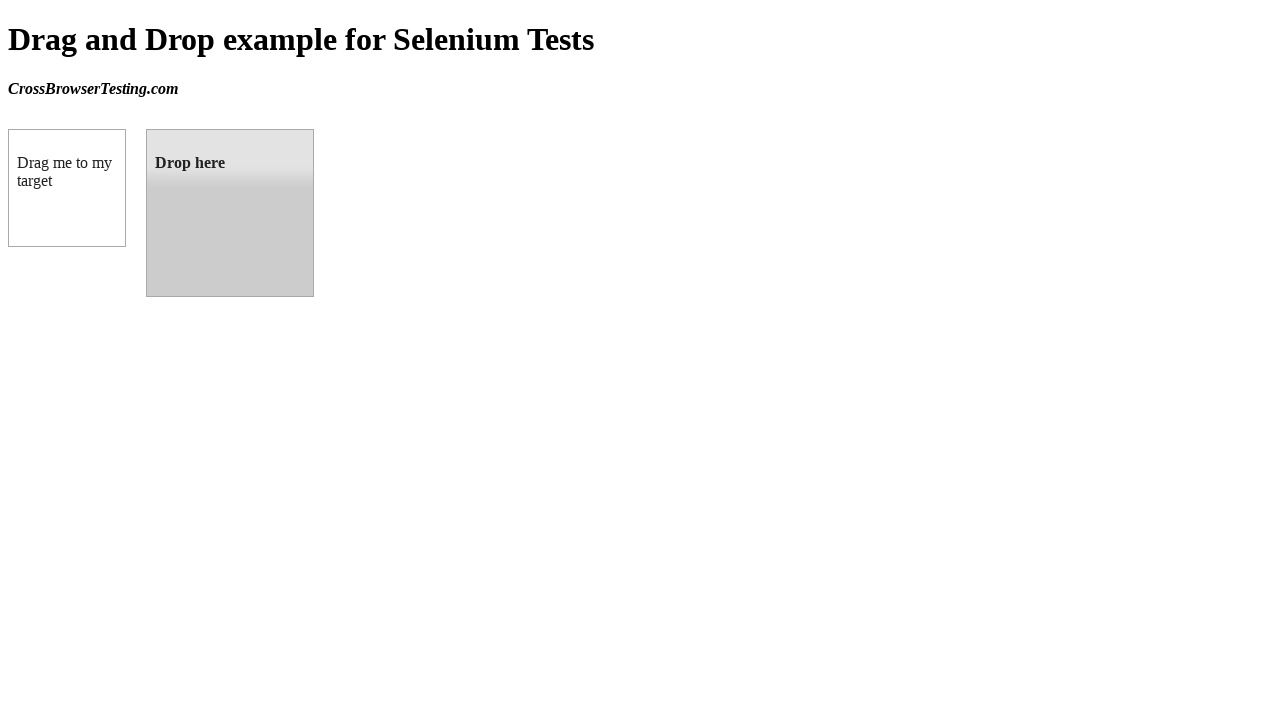

Located droppable element
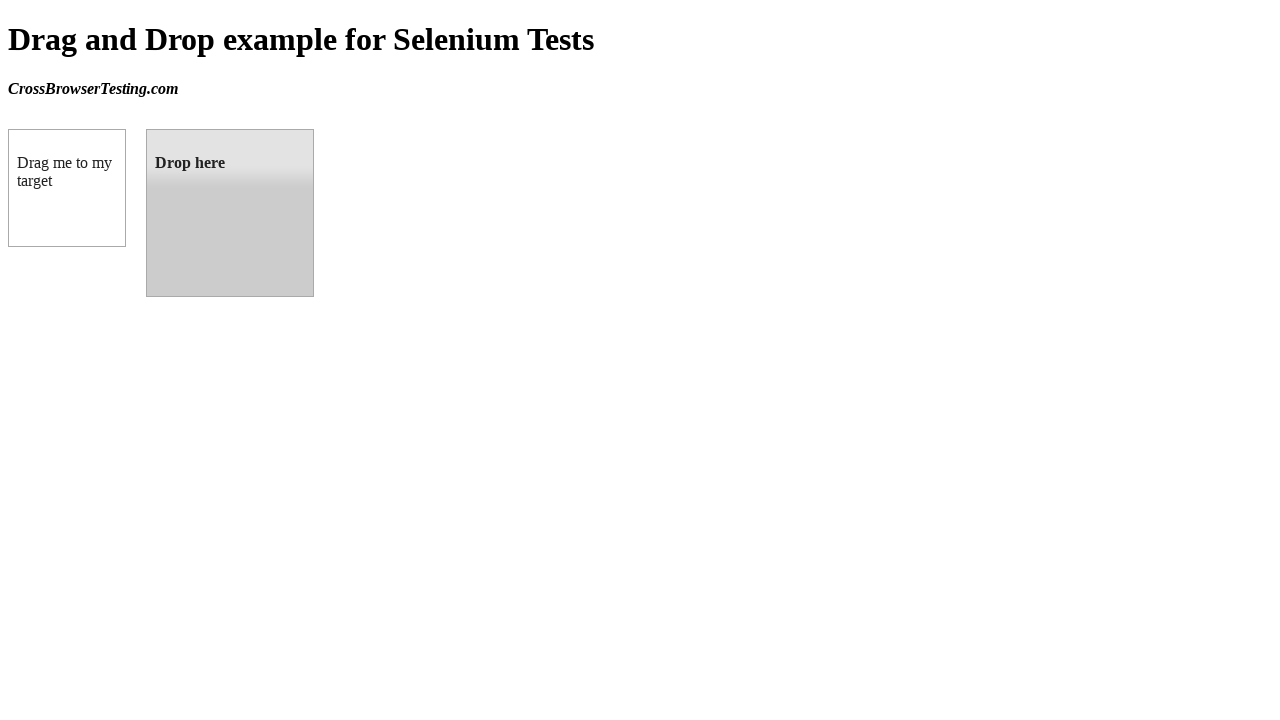

Dragged element from source to target location at (230, 213)
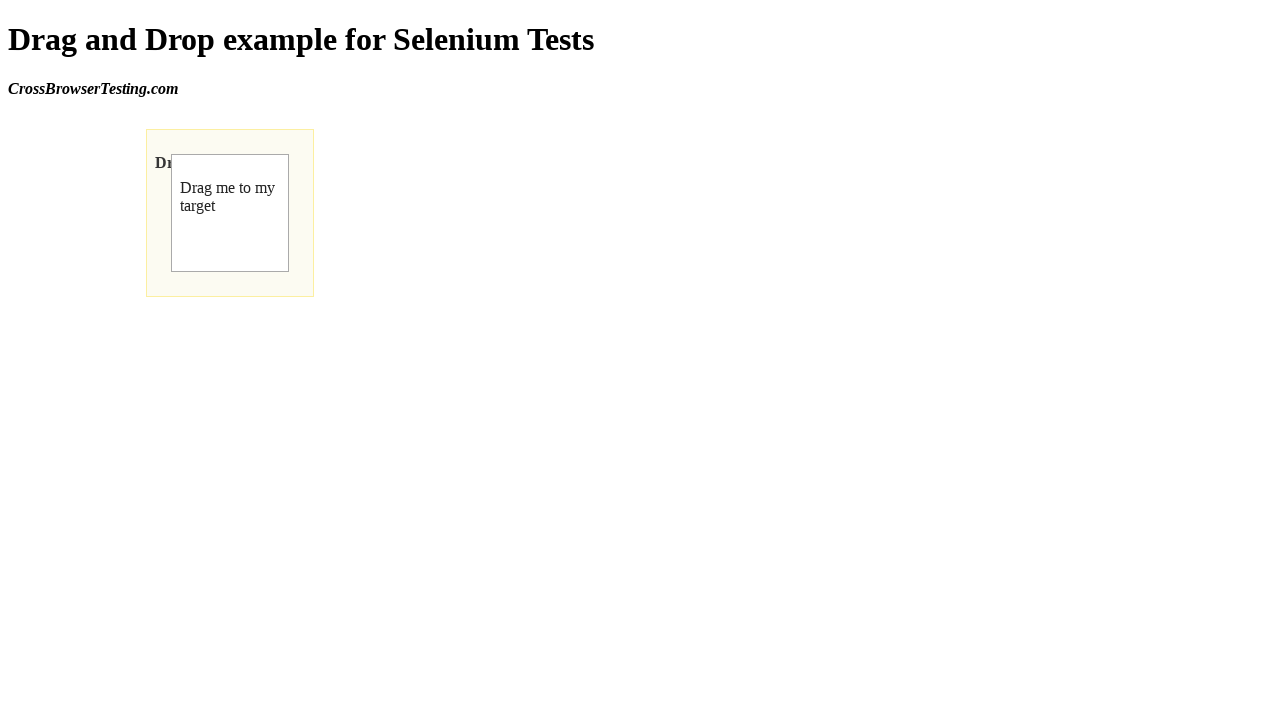

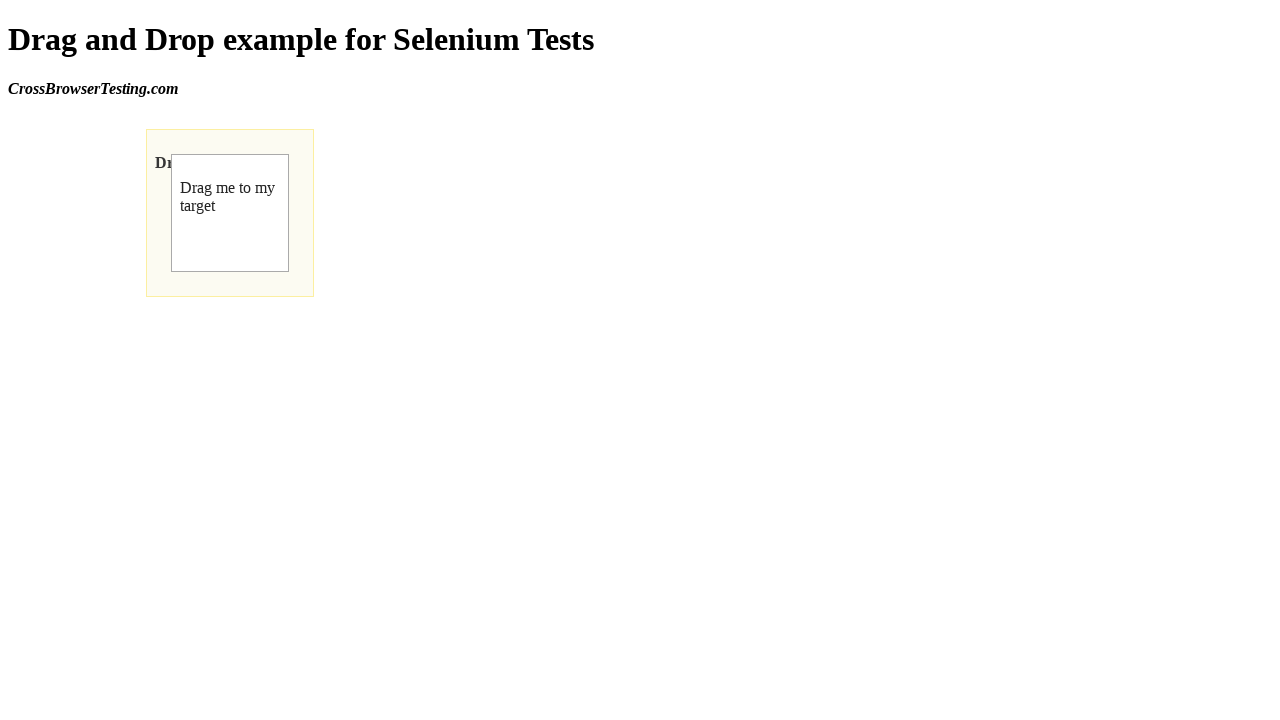